Tests the Sortable jQuery UI component by dragging Item 1 and moving it to the position of Item 5 to reorder the list.

Starting URL: https://jqueryui.com/

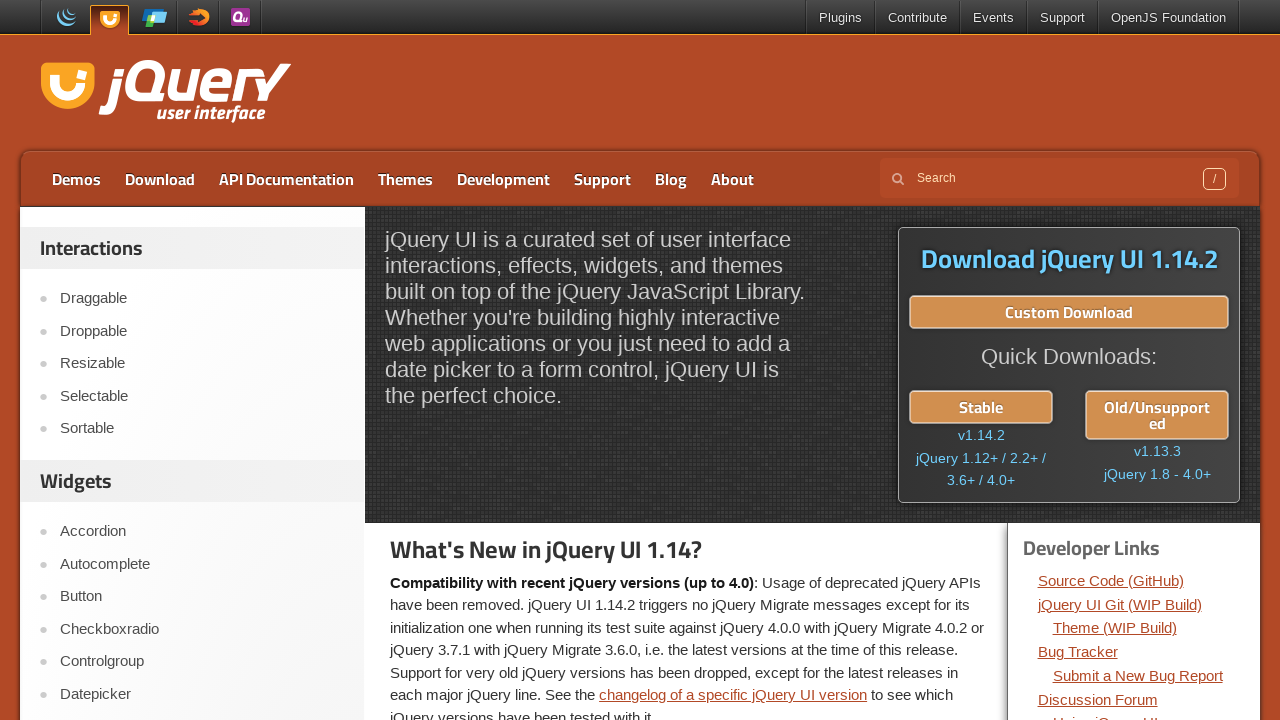

Clicked on Sortable link at (202, 429) on text=Sortable
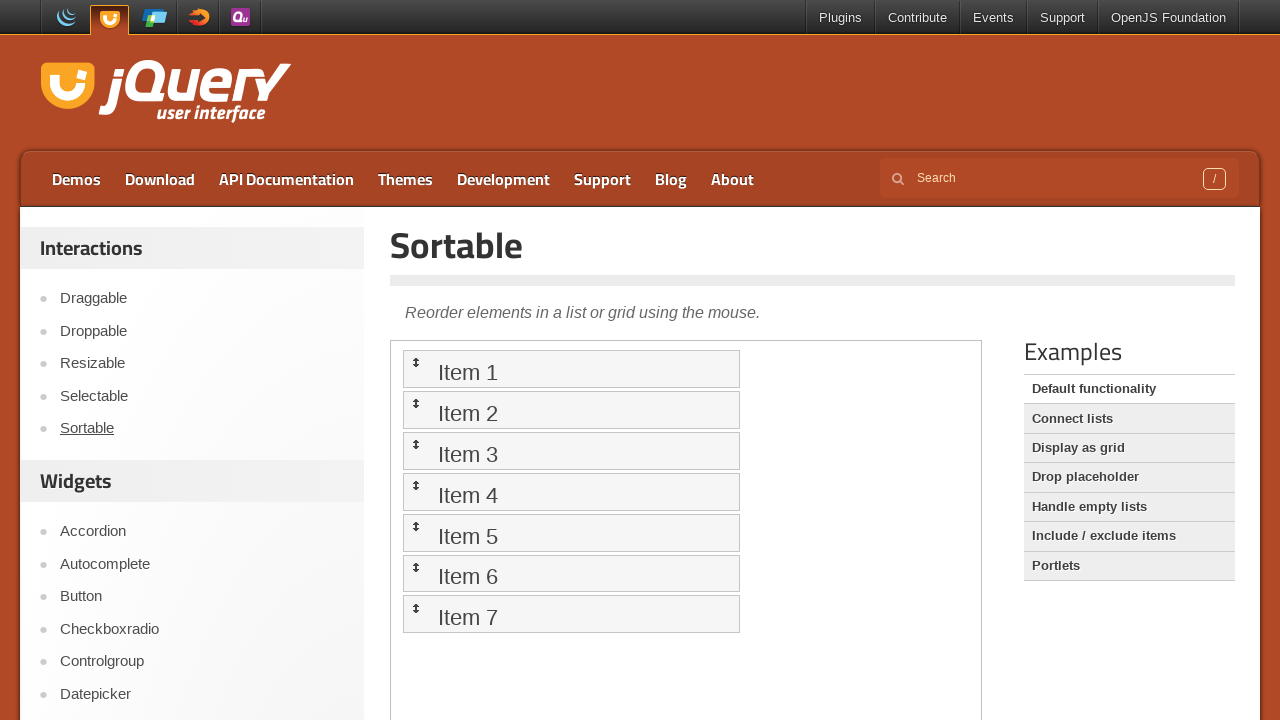

Scrolled down 300 pixels to view the demo
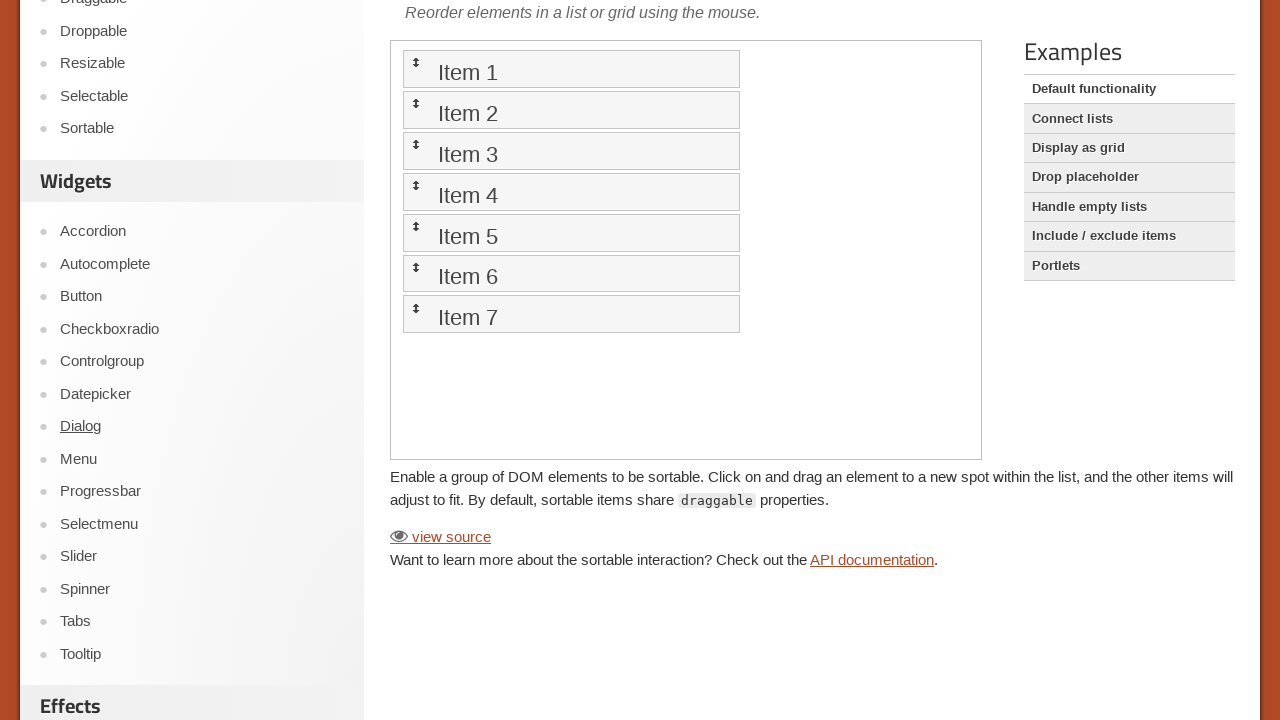

Located the demo iframe
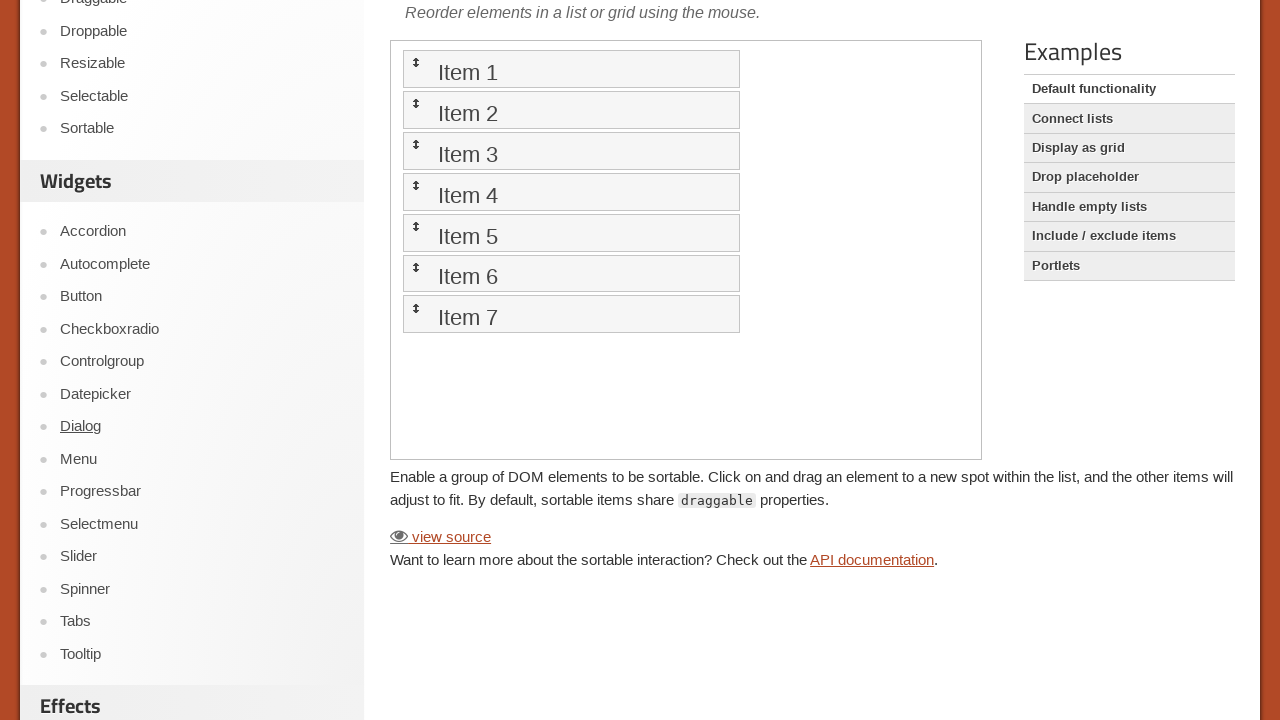

Located Item 1 element
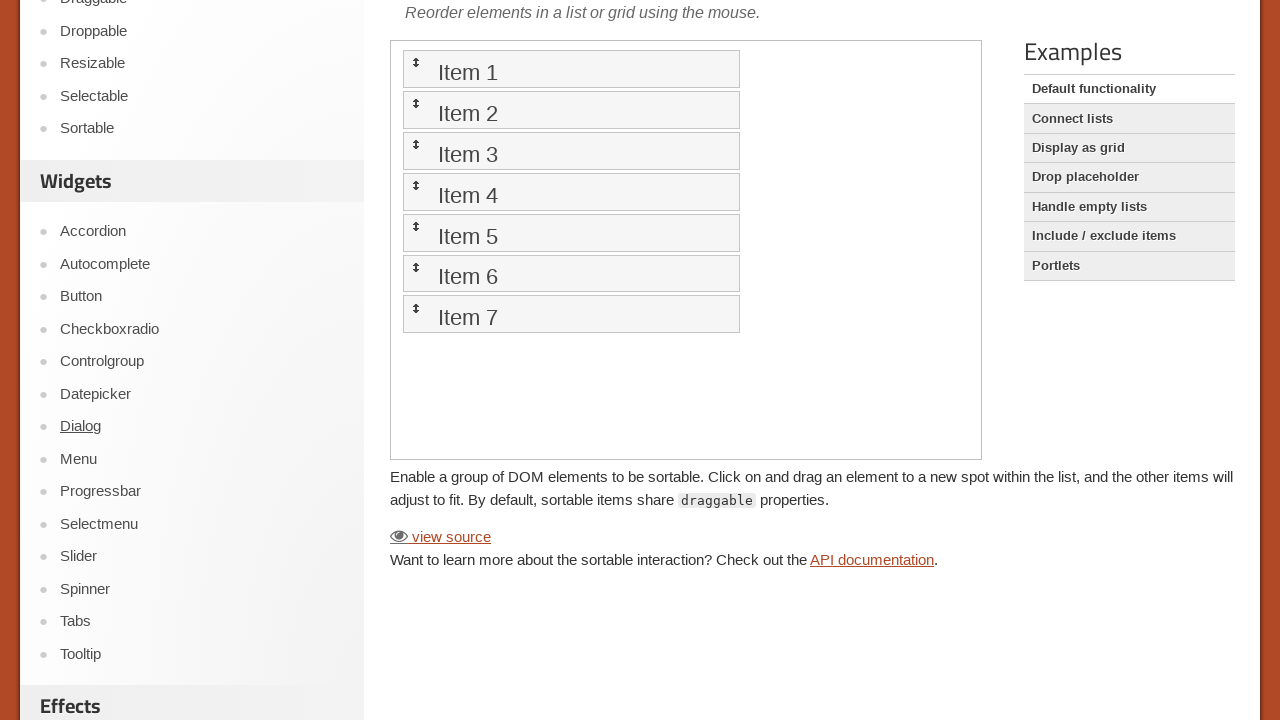

Located Item 5 element
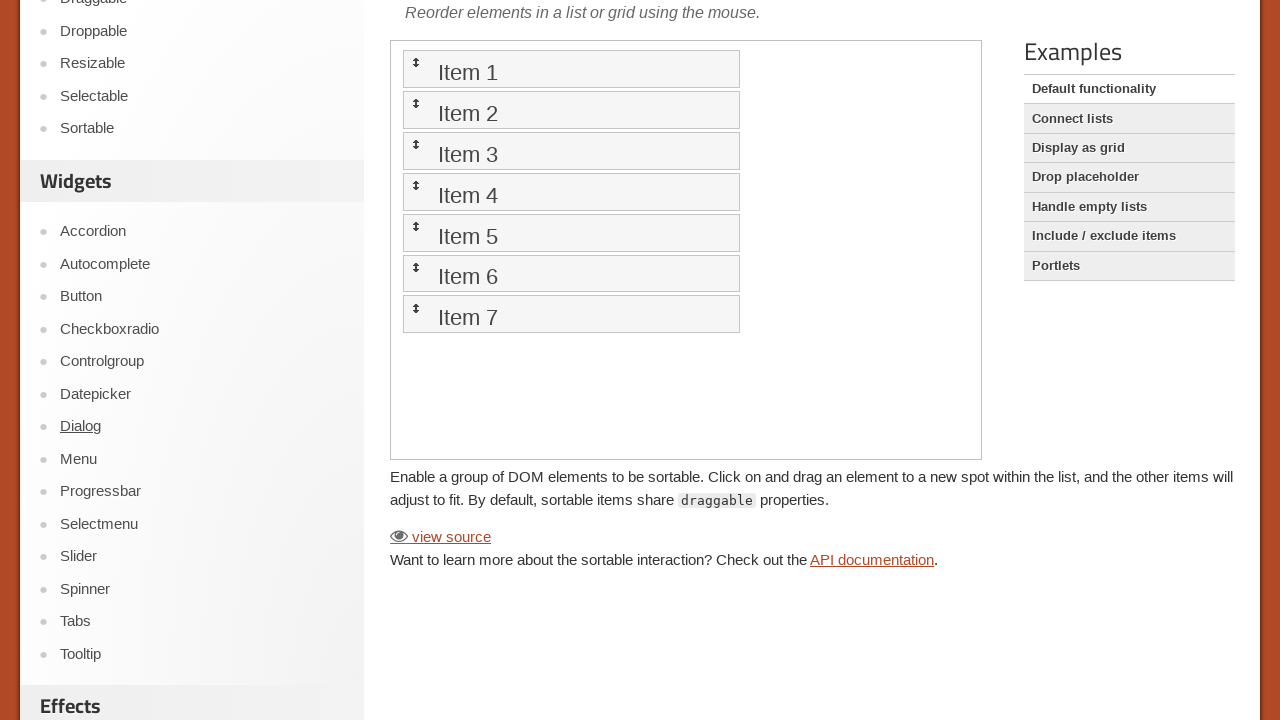

Dragged Item 1 to Item 5 position to reorder the sortable list at (571, 232)
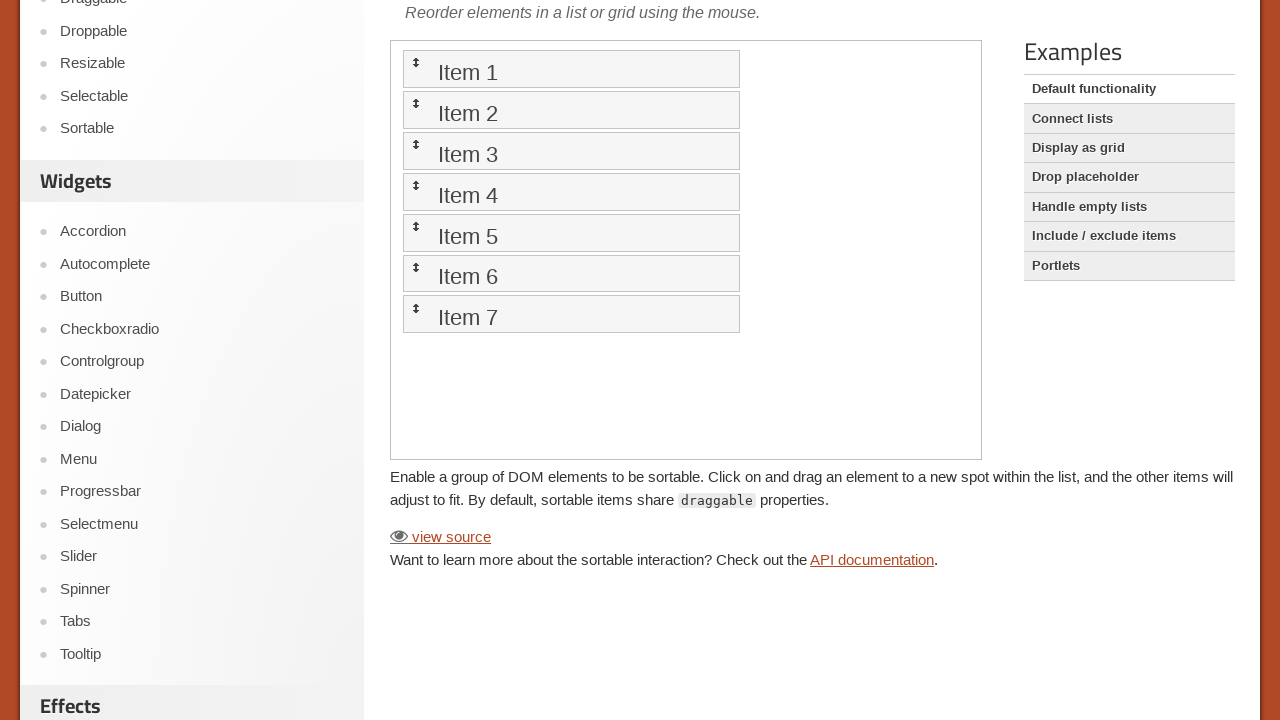

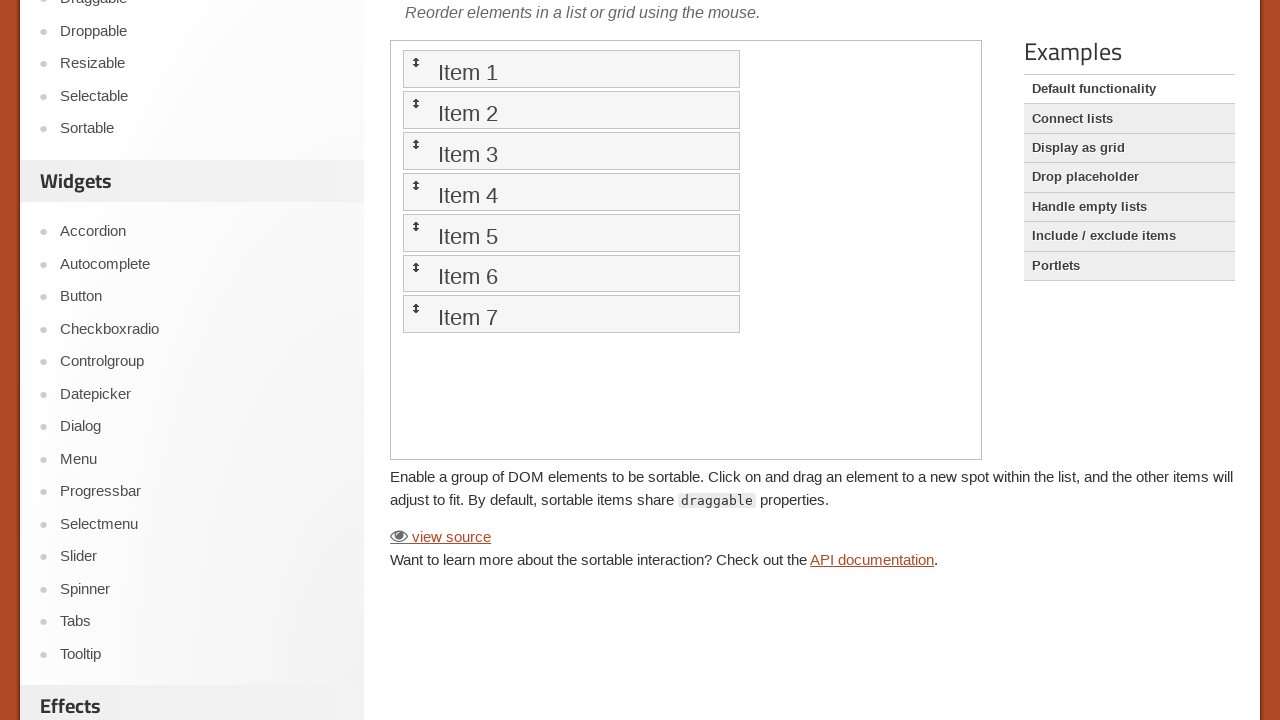